Tests lightbox functionality by opening a lightbox modal and then closing it using the close button

Starting URL: http://omayo.blogspot.com/p/lightbox.html

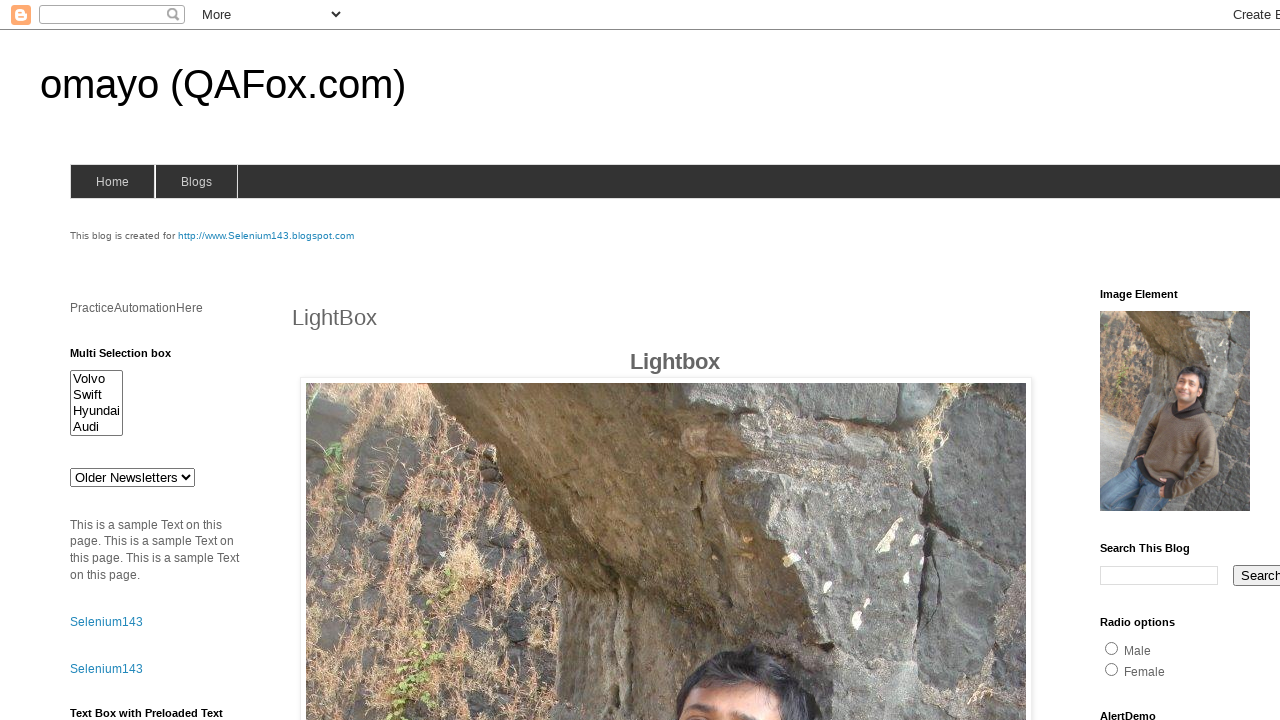

Clicked to open the lightbox modal at (666, 360) on #lightbox1
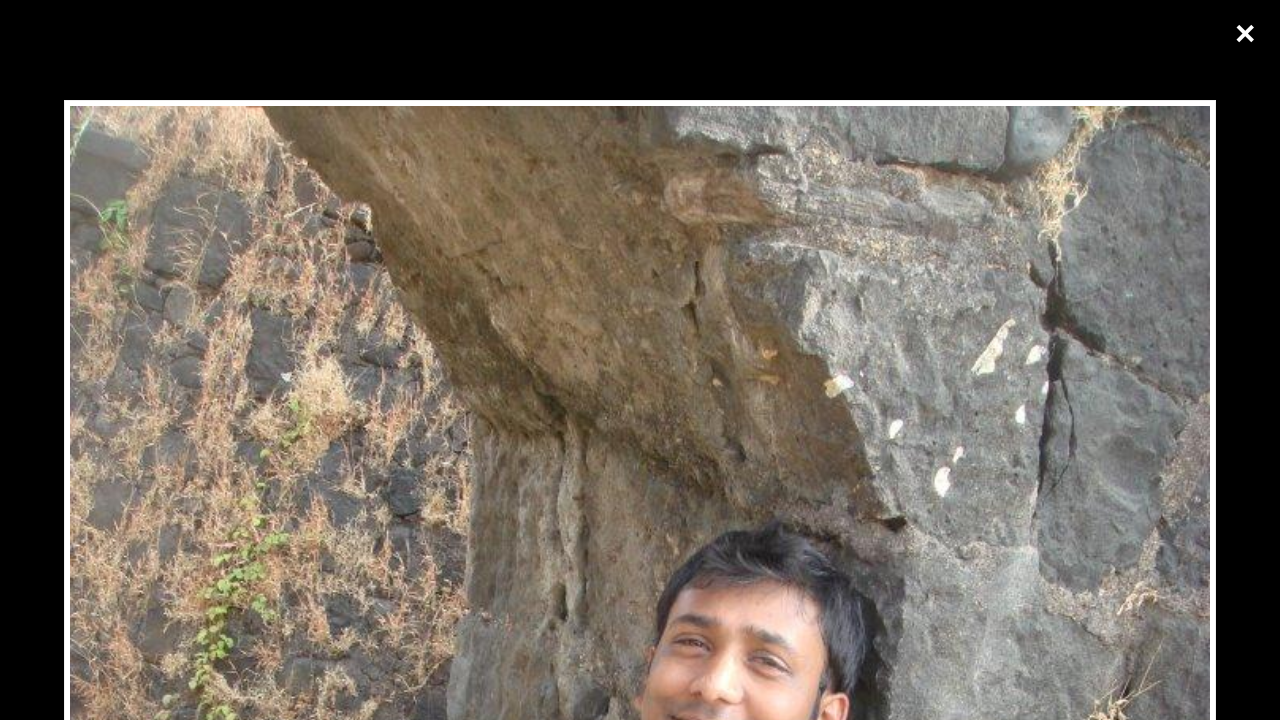

Lightbox modal appeared with close button visible
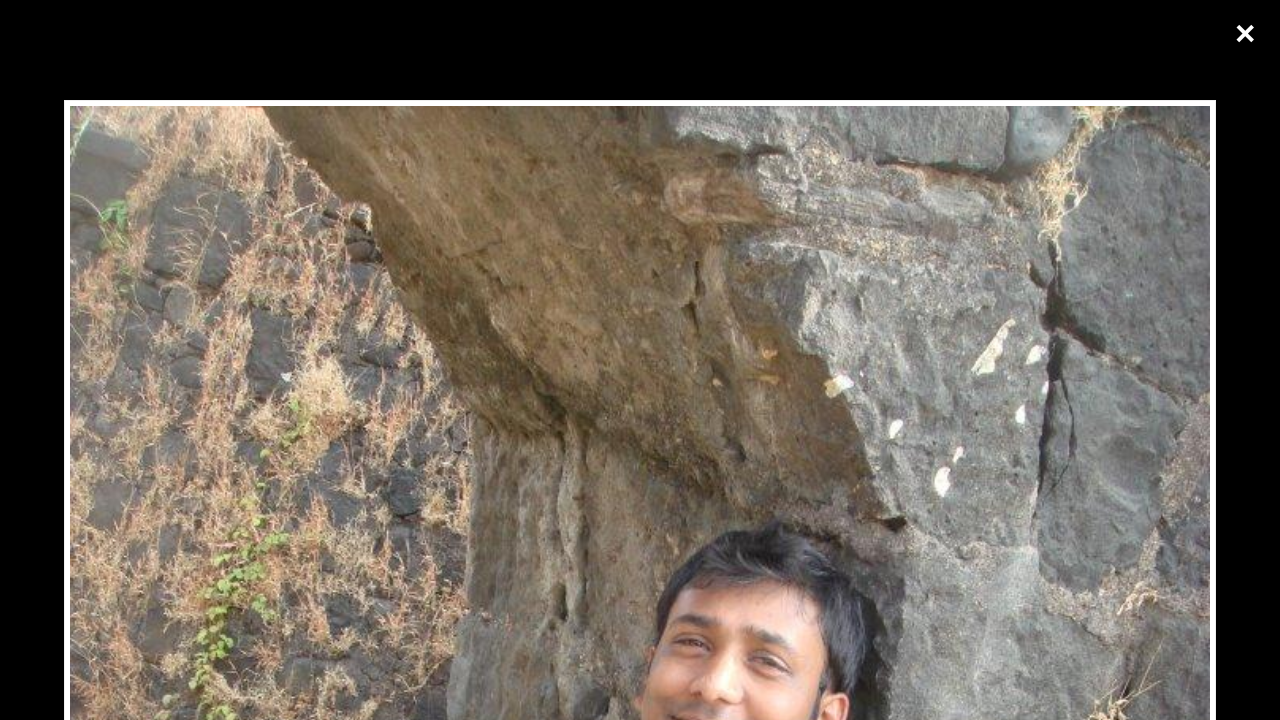

Clicked close button to dismiss the lightbox at (1245, 34) on .close.cursor
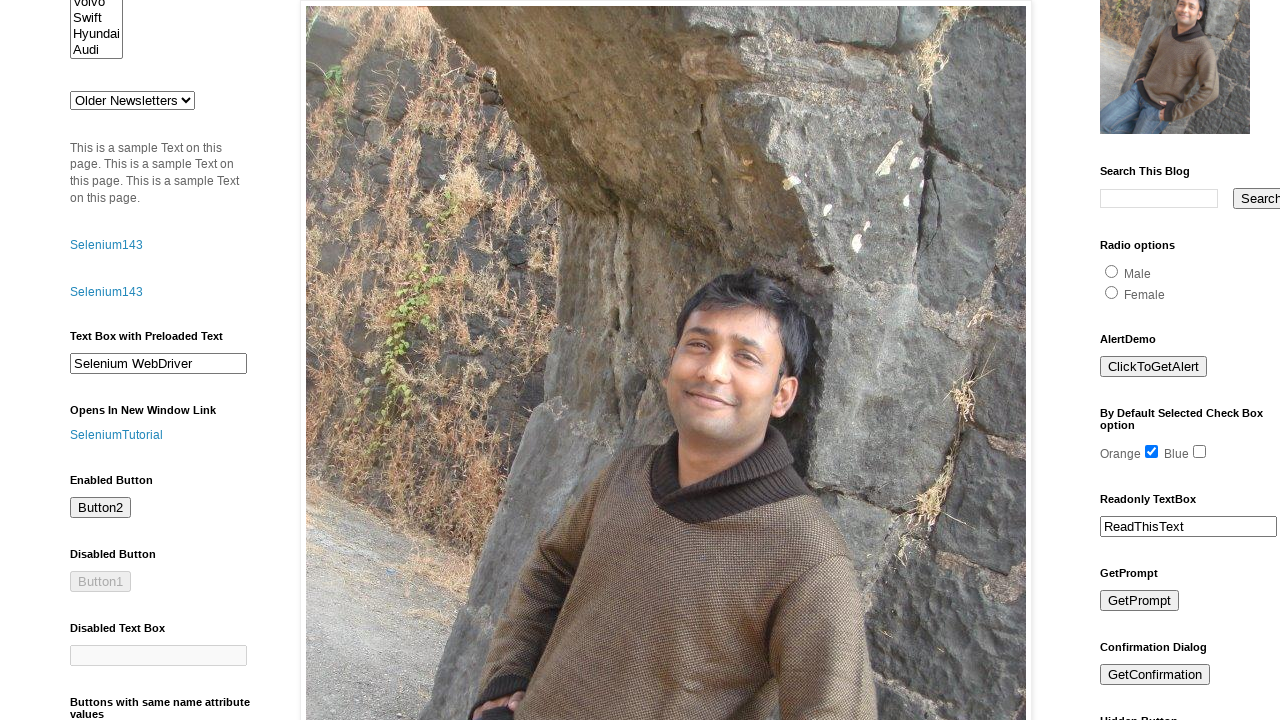

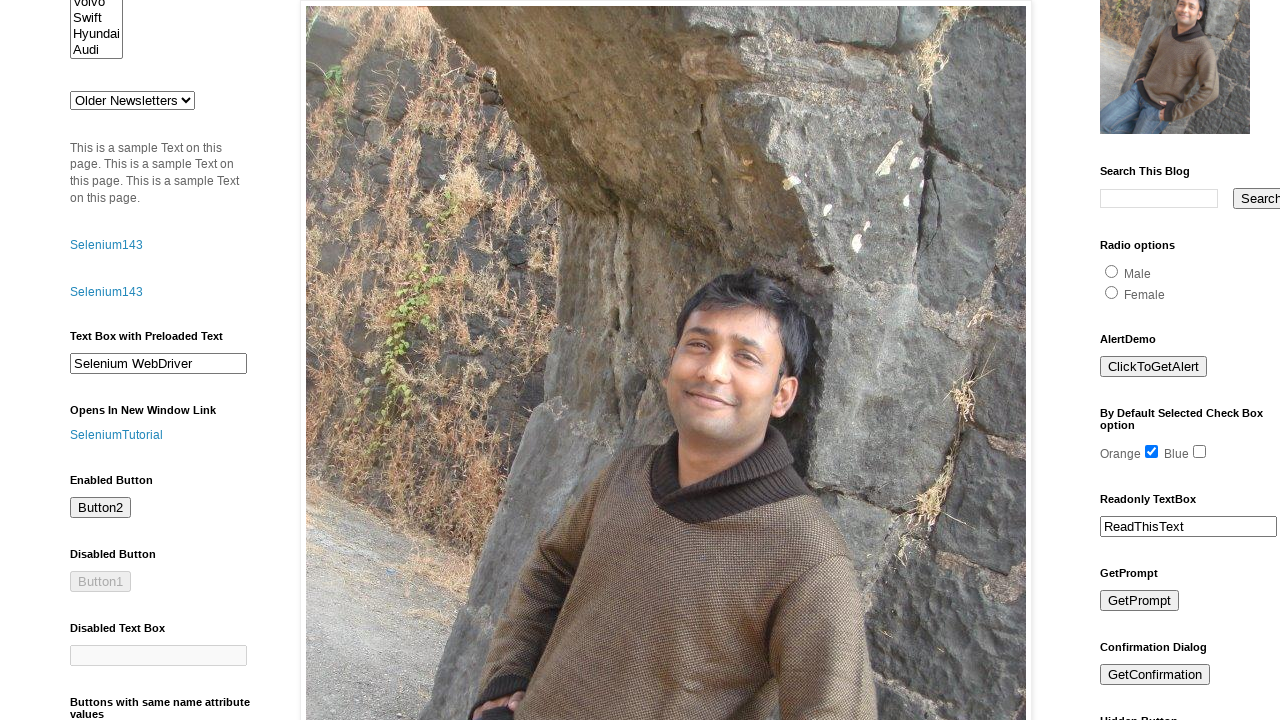